Tests JavaScript prompt alert handling by clicking a button that triggers a prompt popup and entering text into the alert input field.

Starting URL: https://omayo.blogspot.com

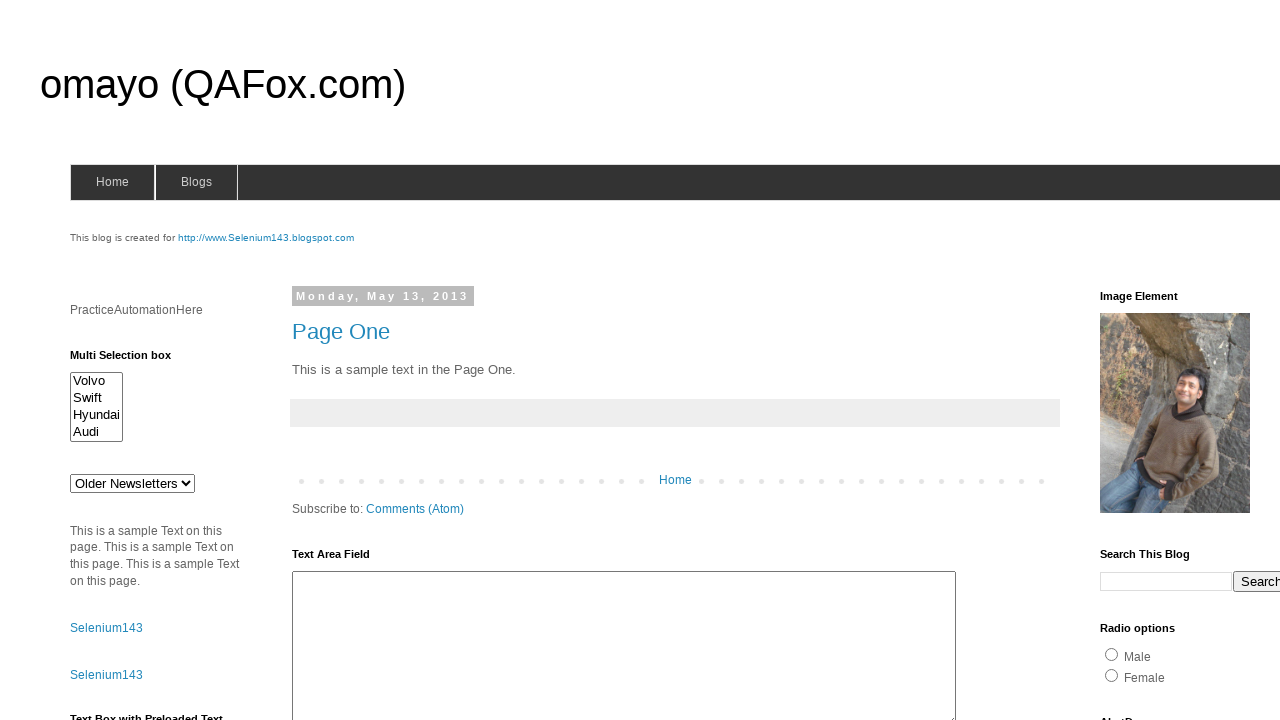

Clicked prompt button to trigger alert dialog at (1140, 361) on #prompt
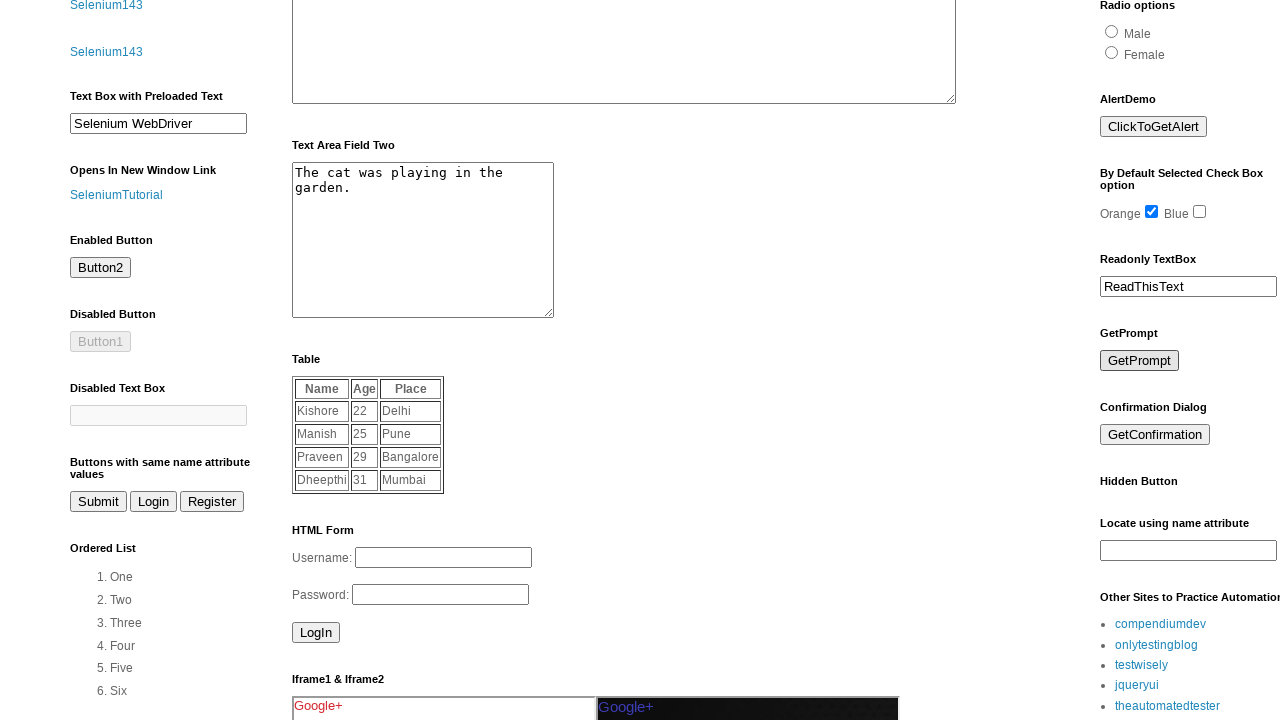

Set up dialog handler to accept prompts with 'automation' text
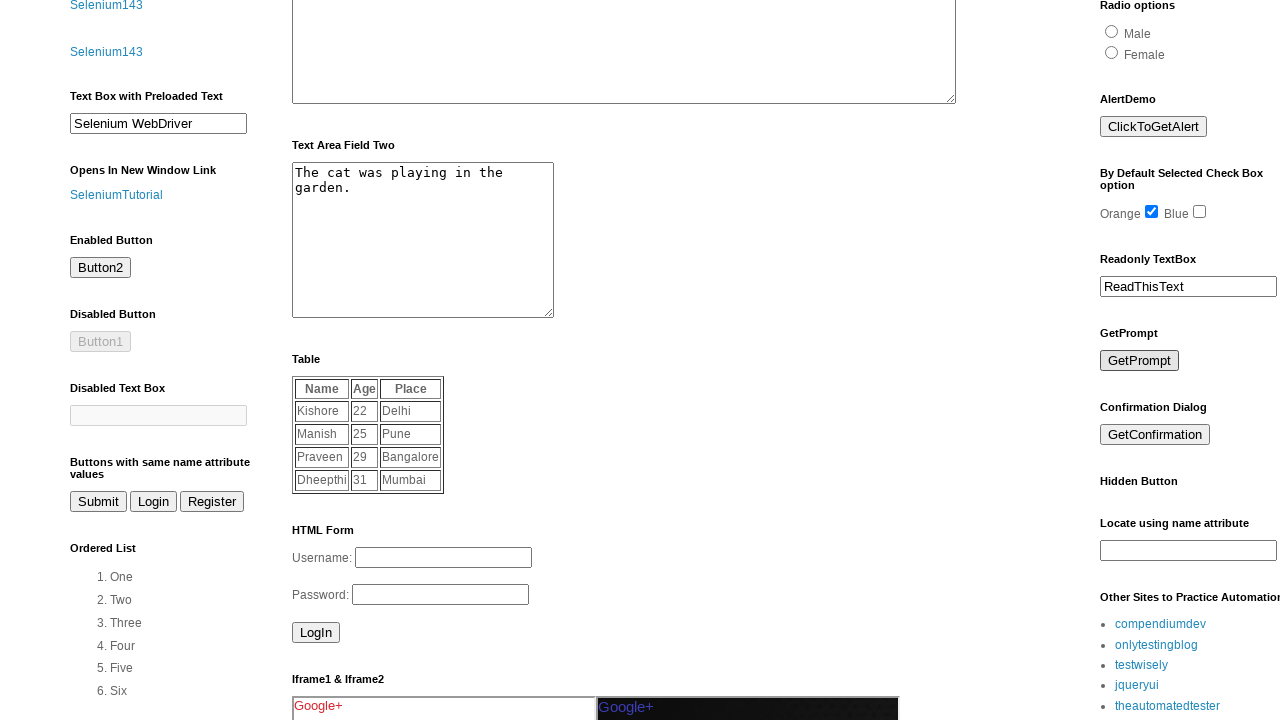

Clicked prompt button again to trigger dialog with handler active at (1140, 361) on #prompt
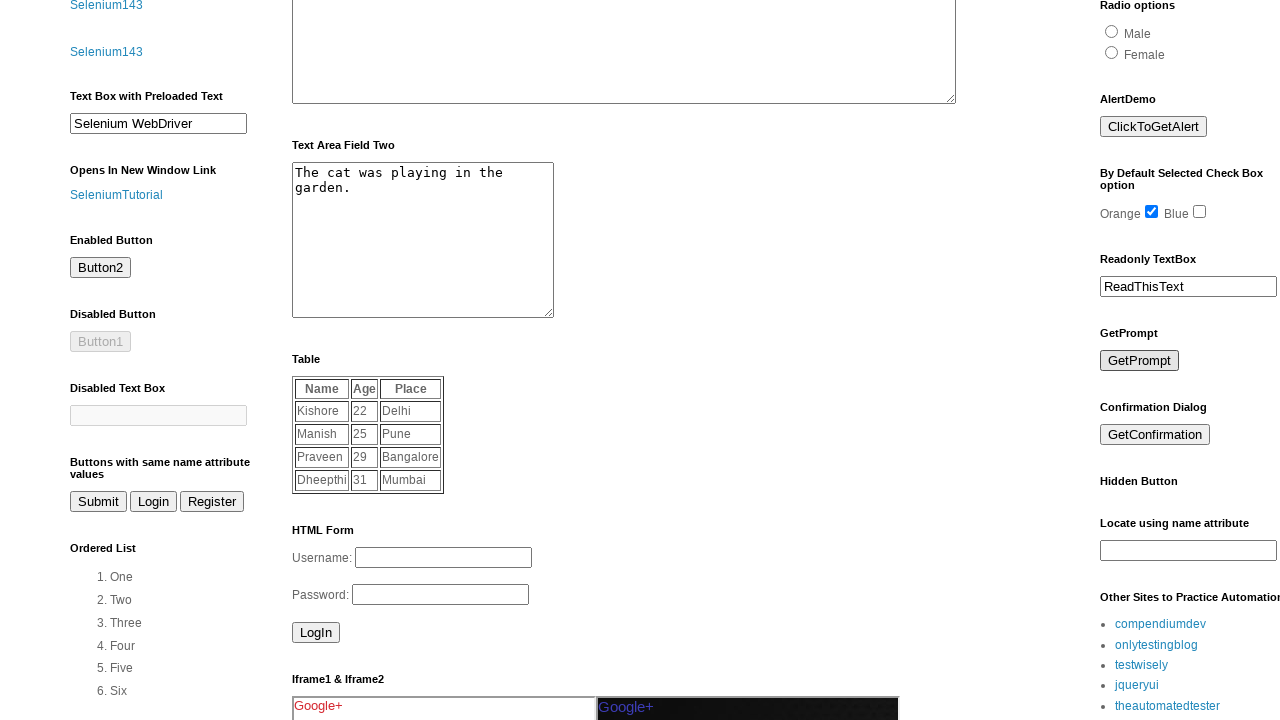

Waited for dialog to be processed
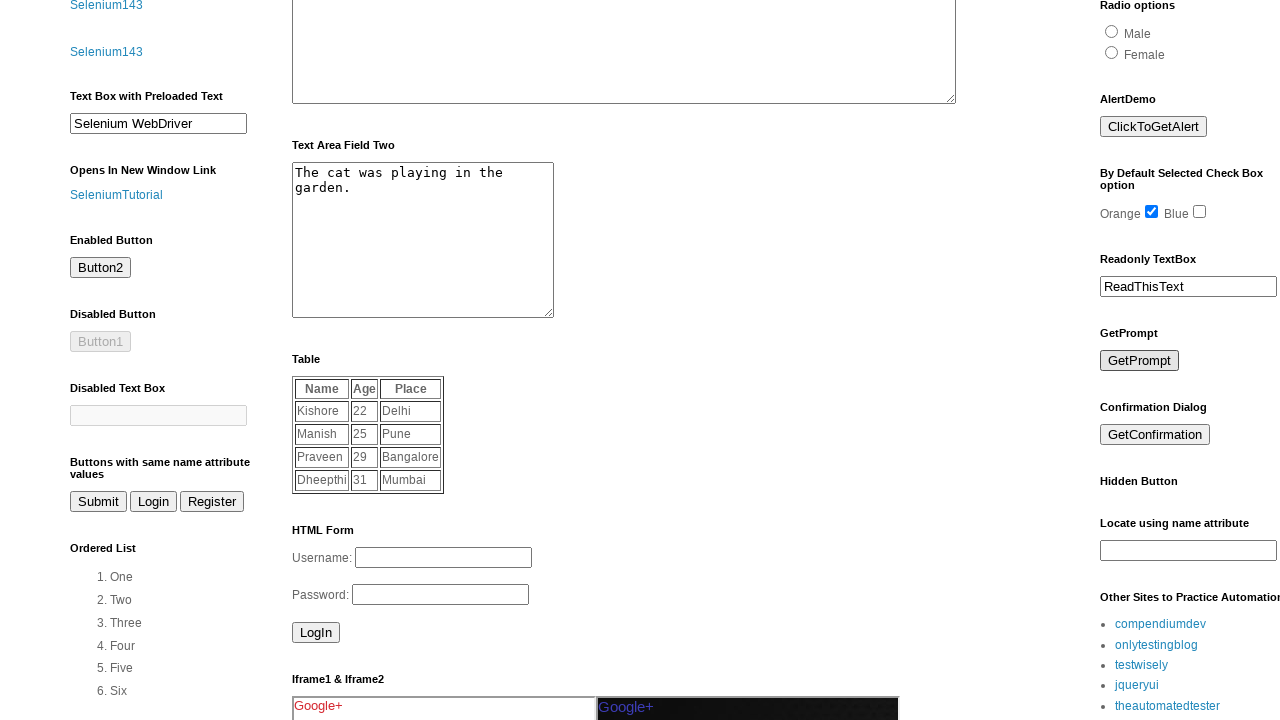

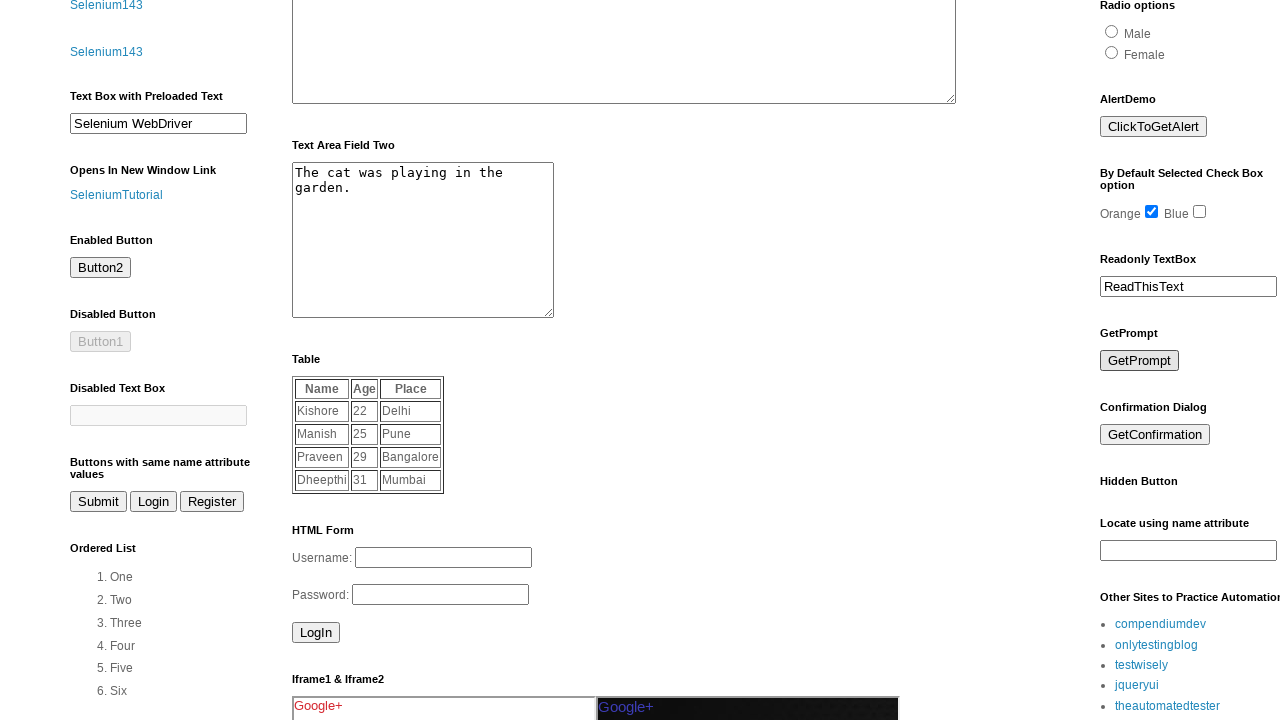